Tests keyboard and mouse actions including typing uppercase text using shift key and performing right-click on an element

Starting URL: https://demo.evershop.io/account/login

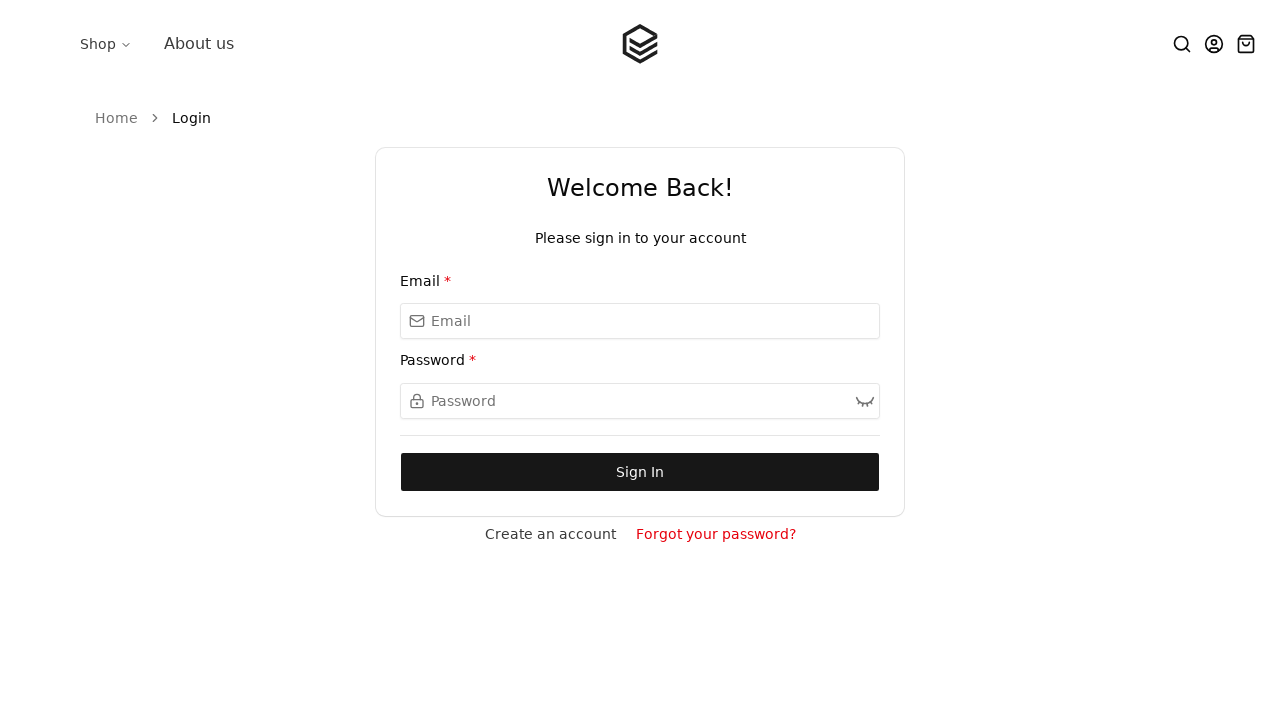

Located email input field
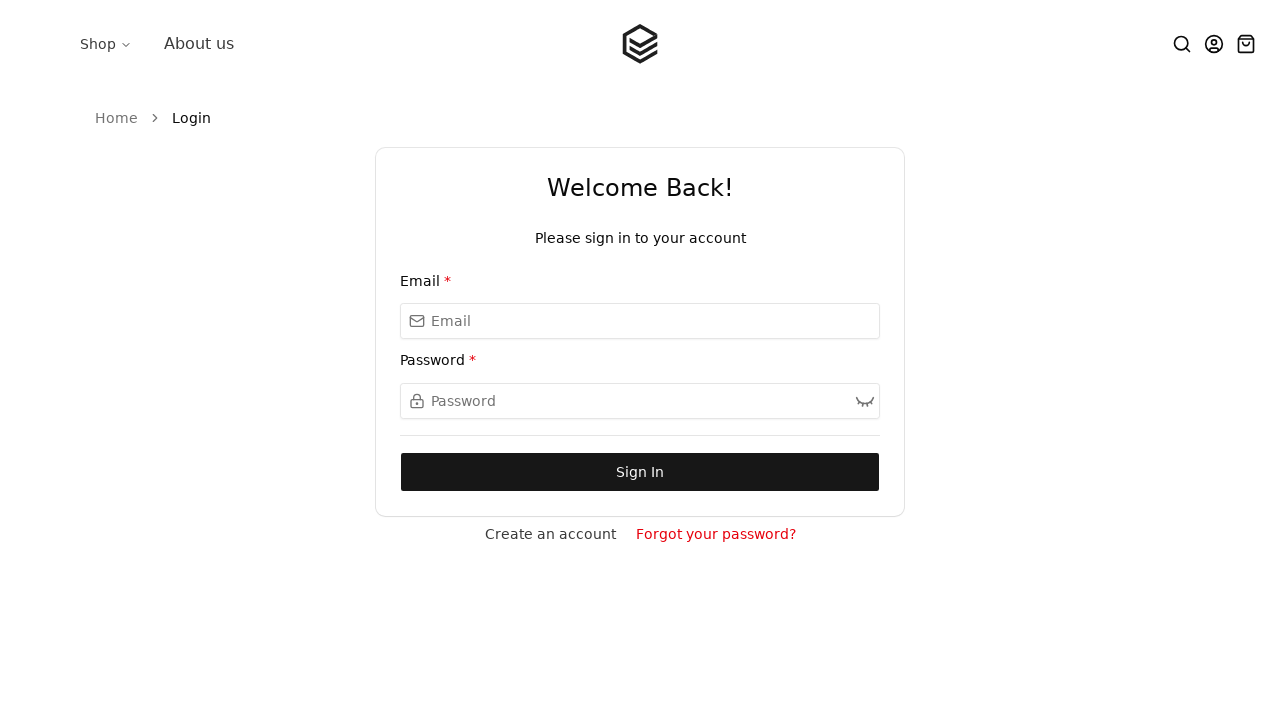

Clicked on email input field at (652, 321) on input[name='email']
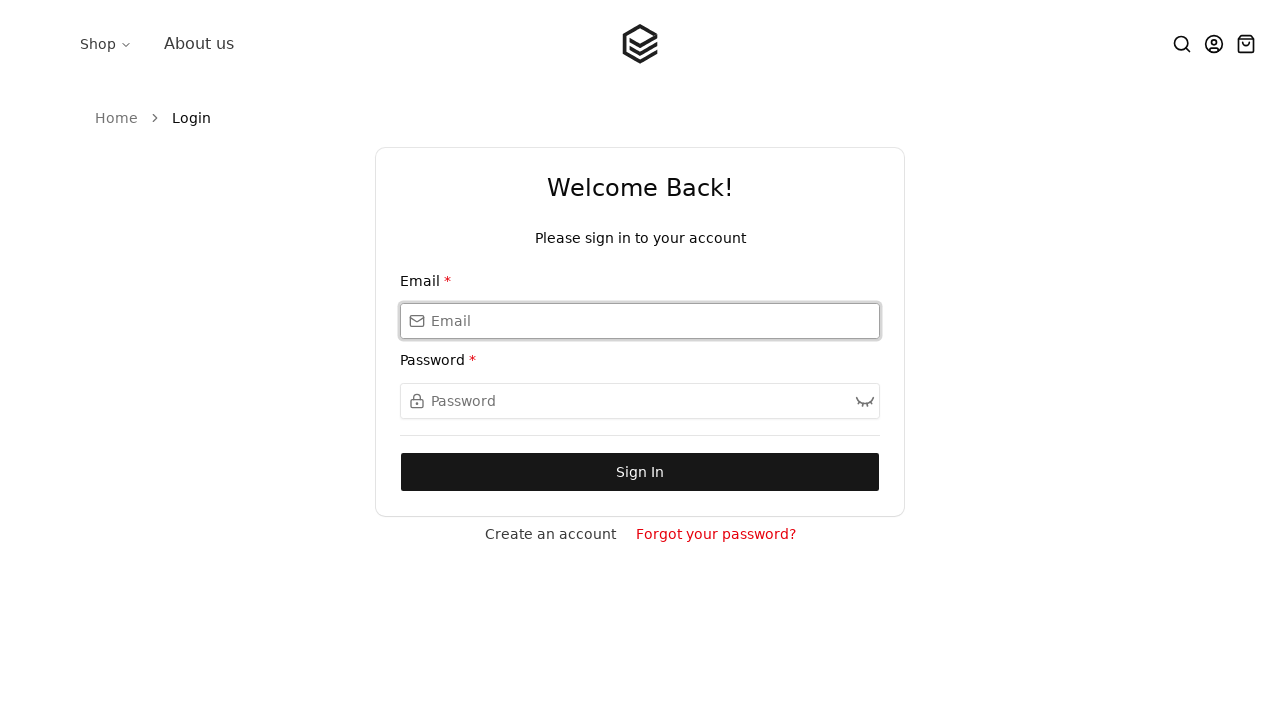

Pressed Shift key down
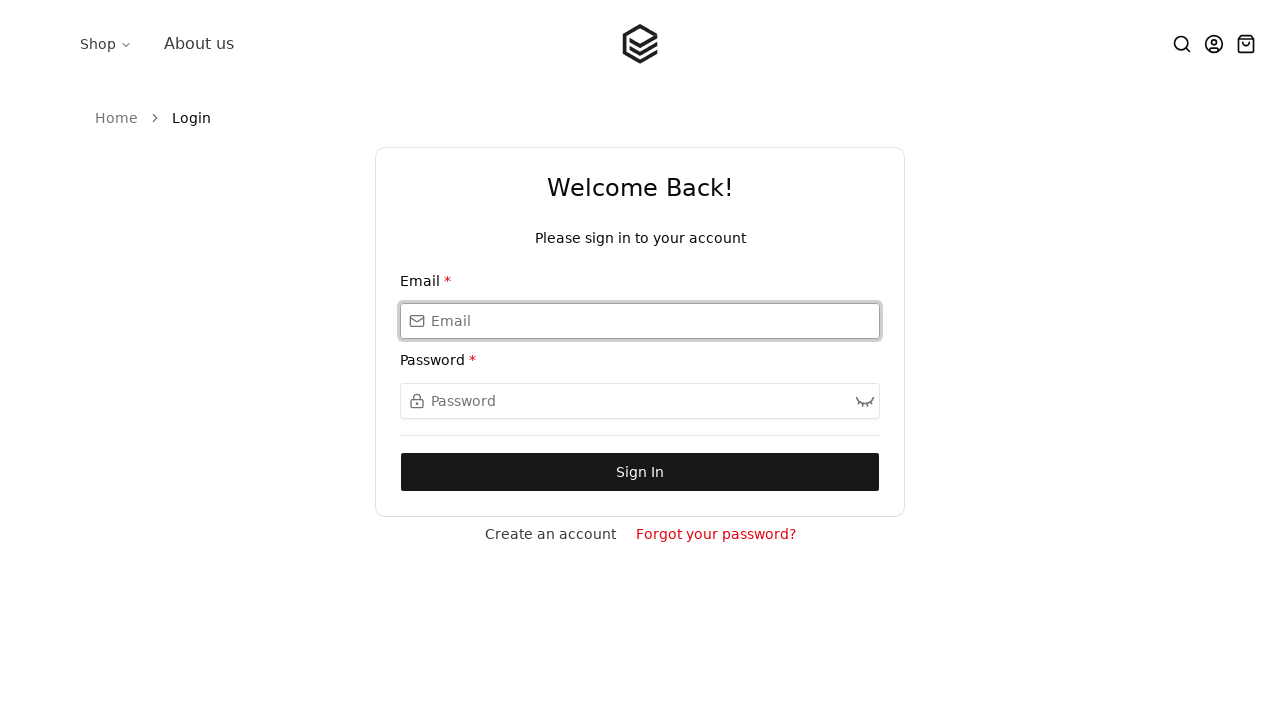

Typed 'raghav' with Shift key held (uppercase)
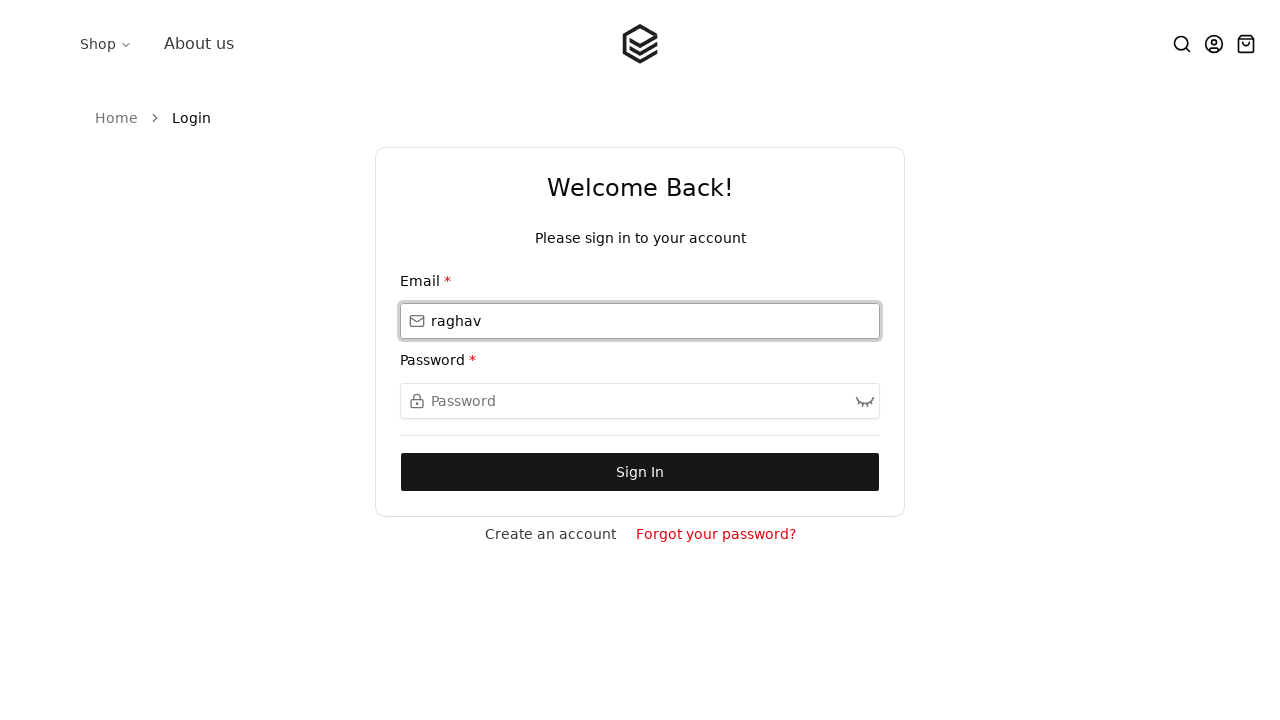

Released Shift key
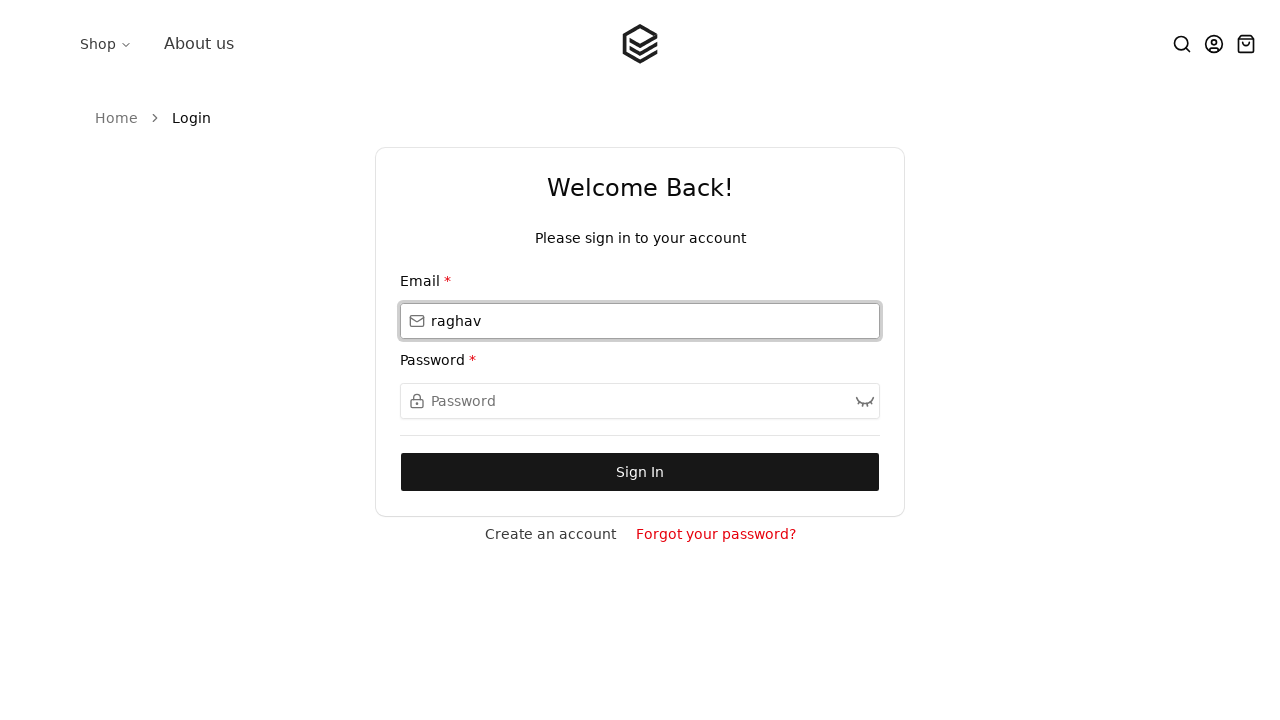

Performed right-click on email input field at (652, 321) on input[name='email']
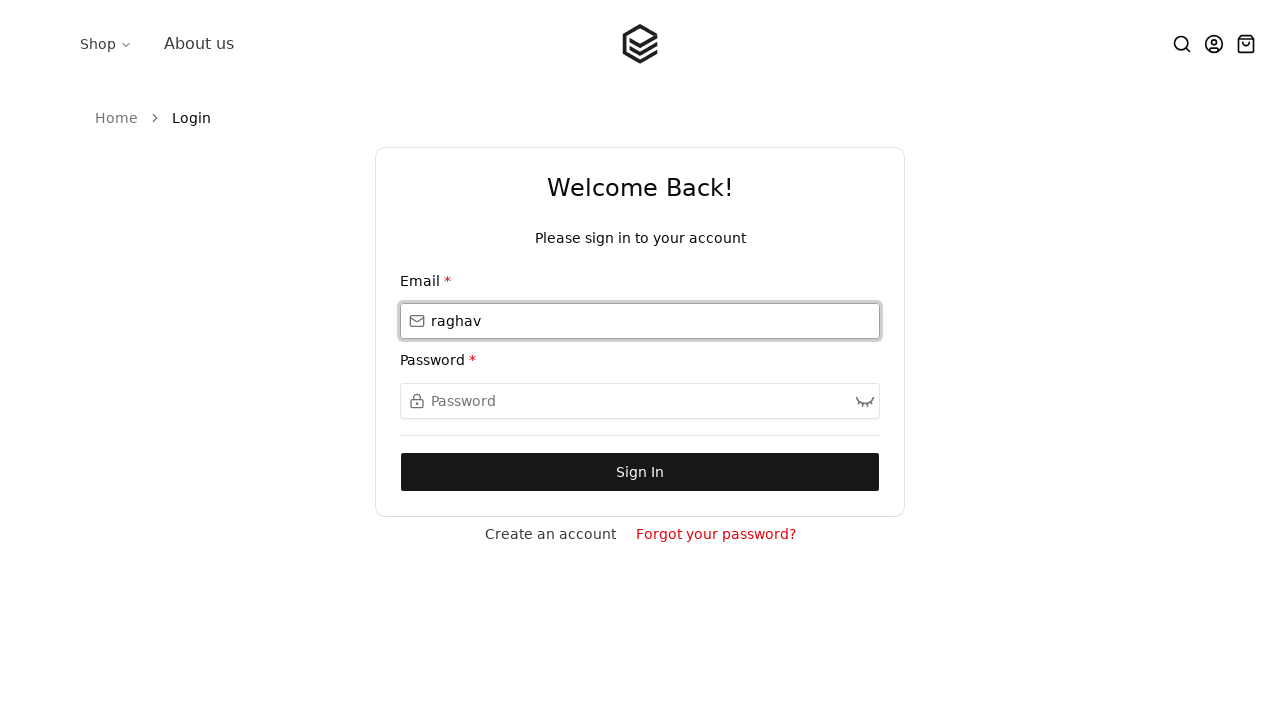

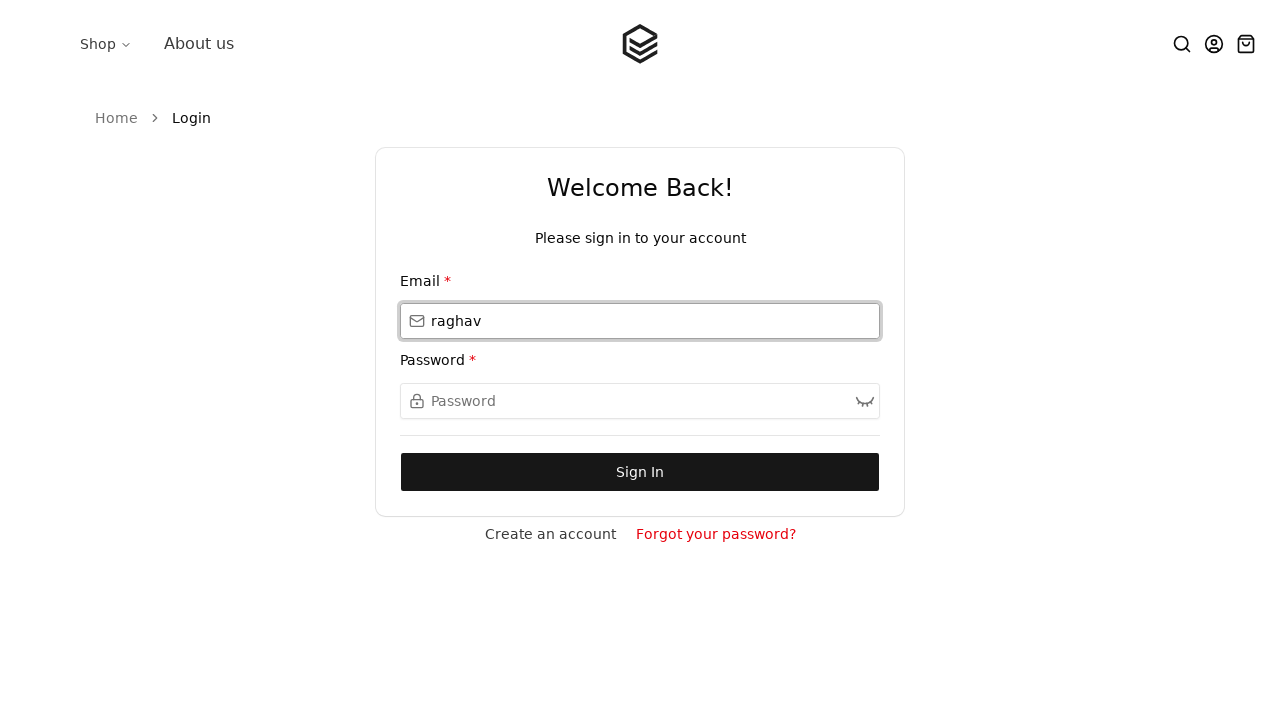